Tests the Selenium web form demo page by filling various form fields including text input, password, textarea, dropdown, checkbox, radio button, and date picker, then submits the form.

Starting URL: https://www.selenium.dev/selenium/web/web-form.html

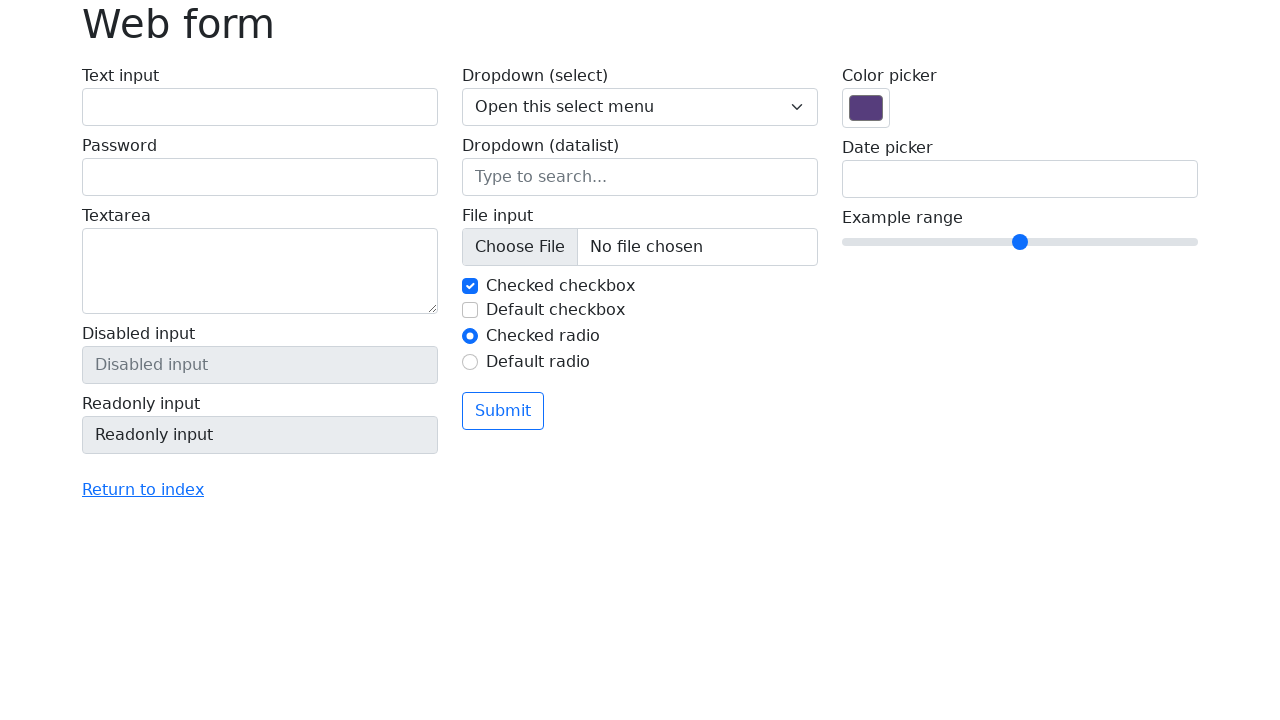

Navigated to Selenium web form demo page
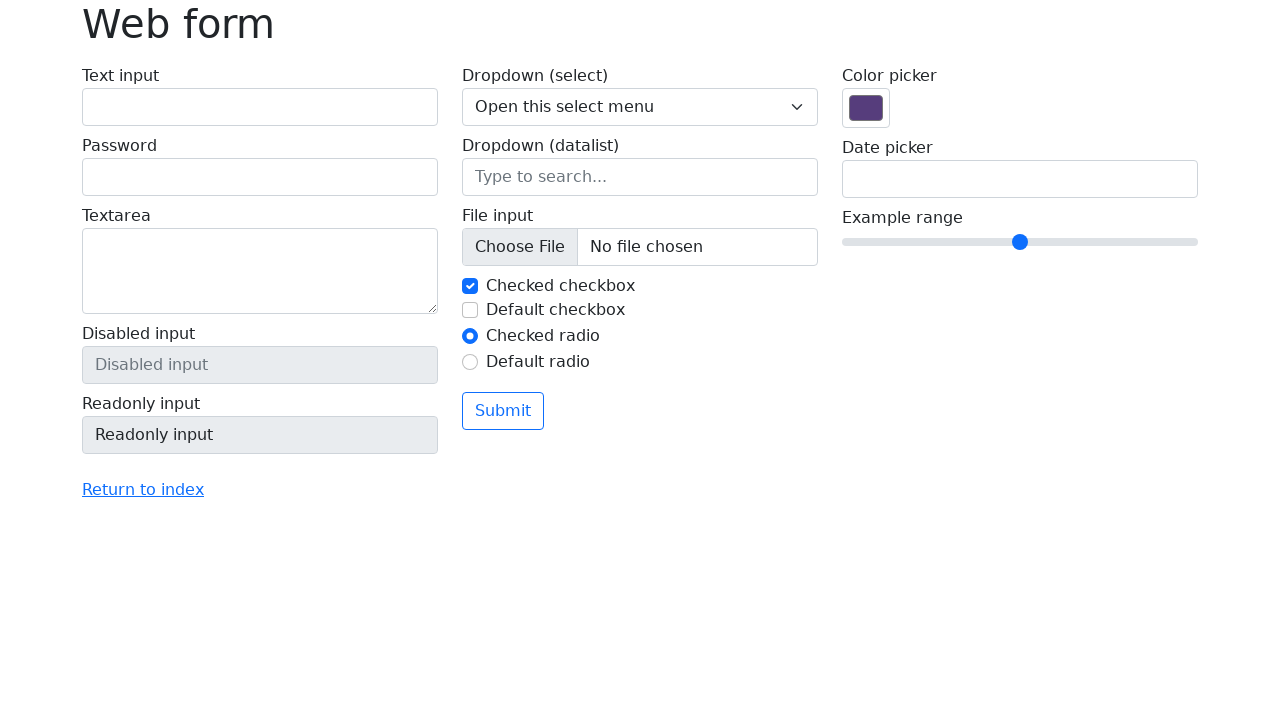

Filled text input field with 'Hello Playwright' on input[name='my-text']
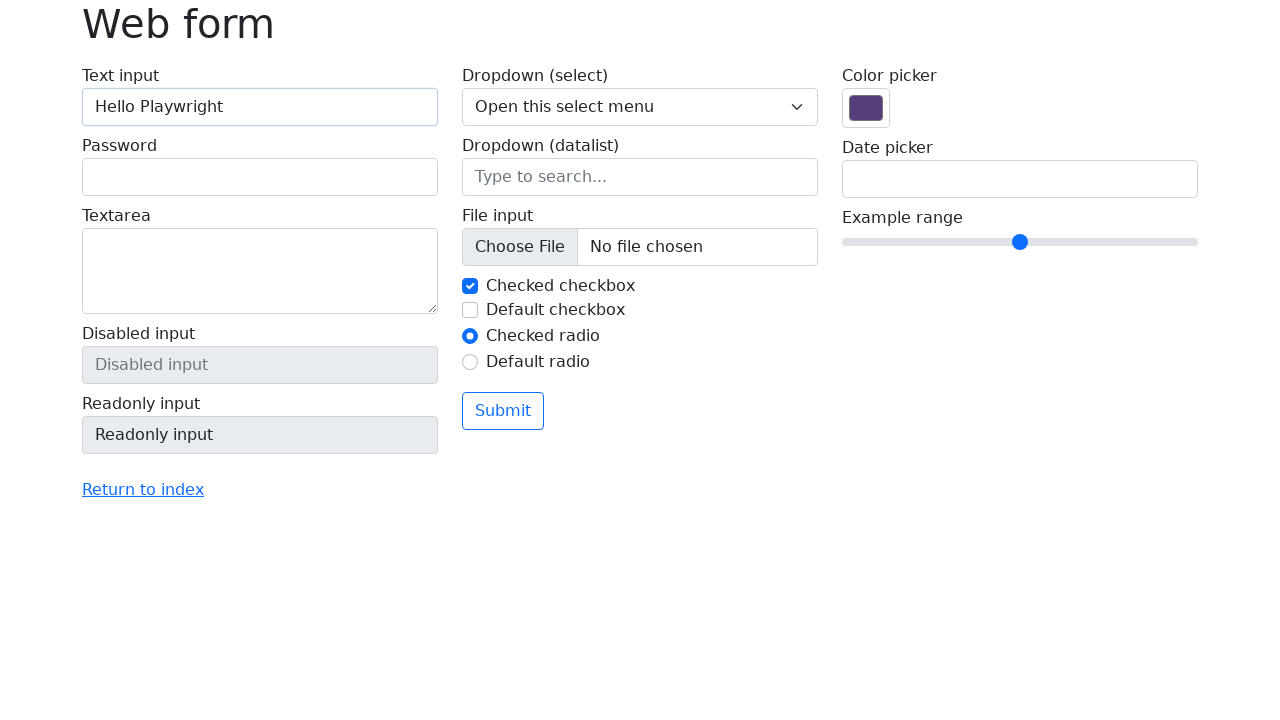

Filled password field with 'secretpass789' on input[name='my-password']
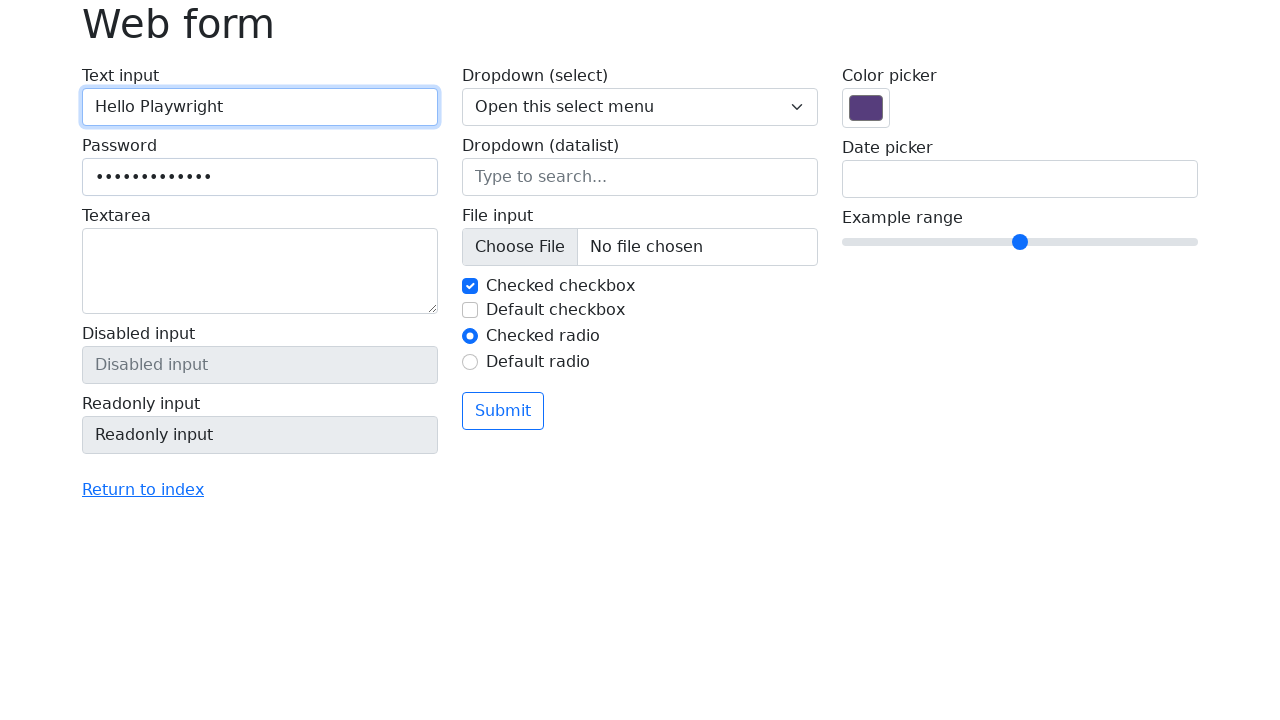

Filled textarea with 'This is an automated test message' on textarea[name='my-textarea']
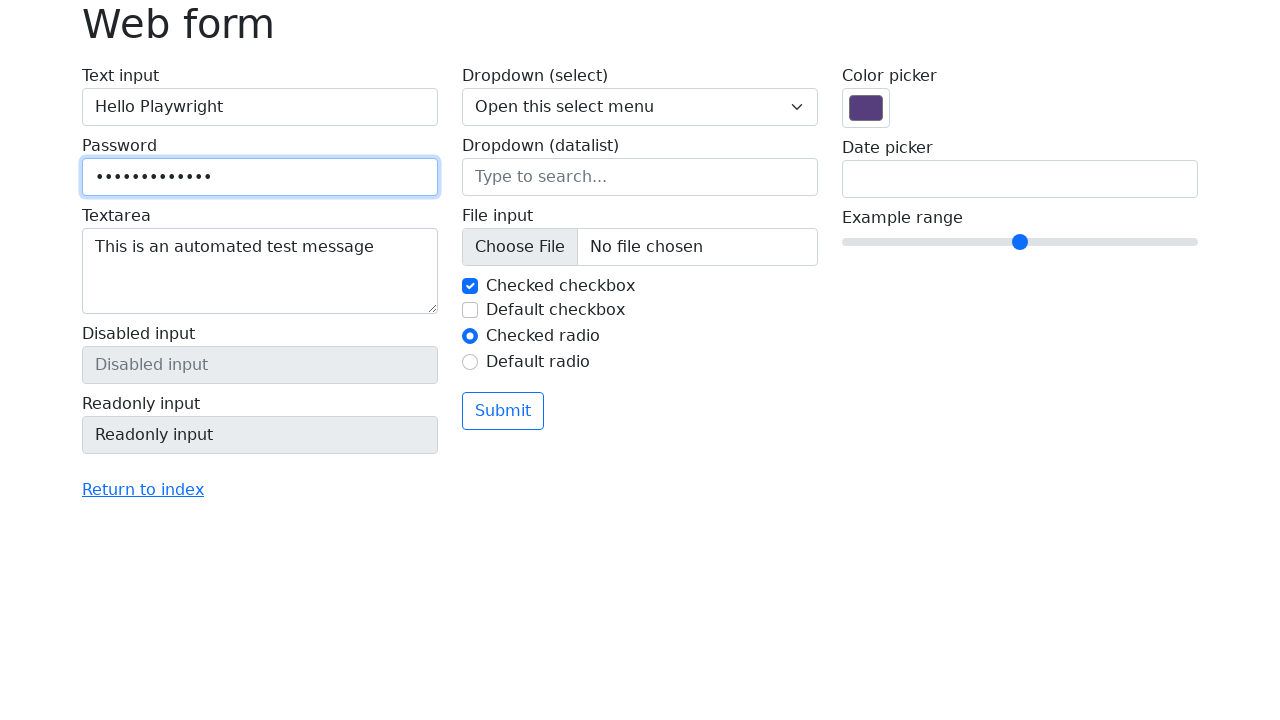

Selected 'One' from dropdown on select[name='my-select']
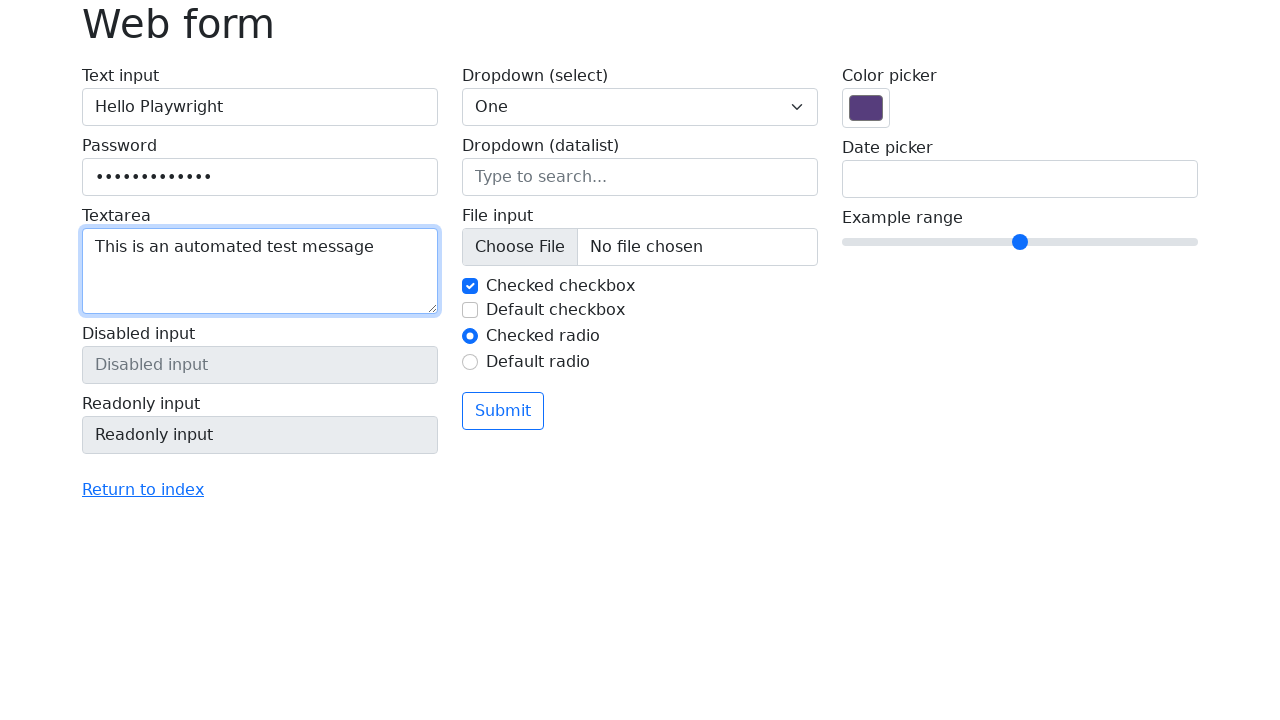

Checked the second checkbox at (470, 310) on input[name='my-check'] >> nth=1
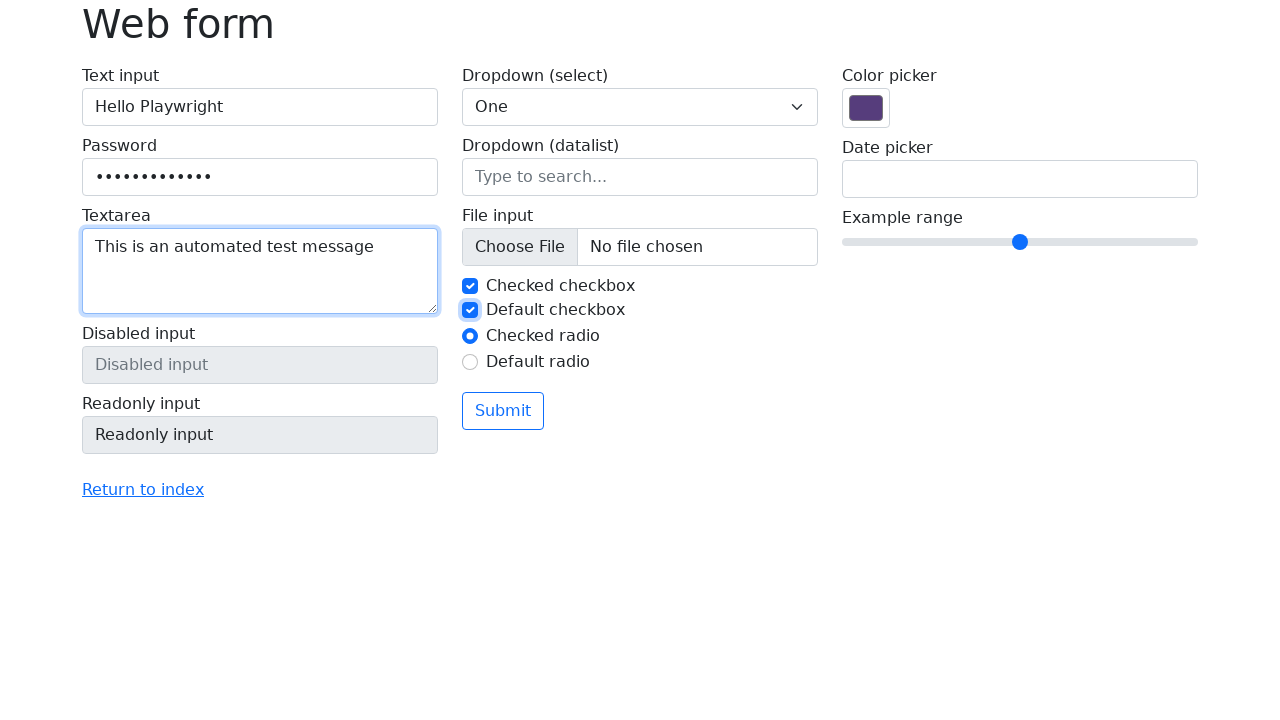

Clicked the second radio button at (470, 362) on input[name='my-radio'] >> nth=1
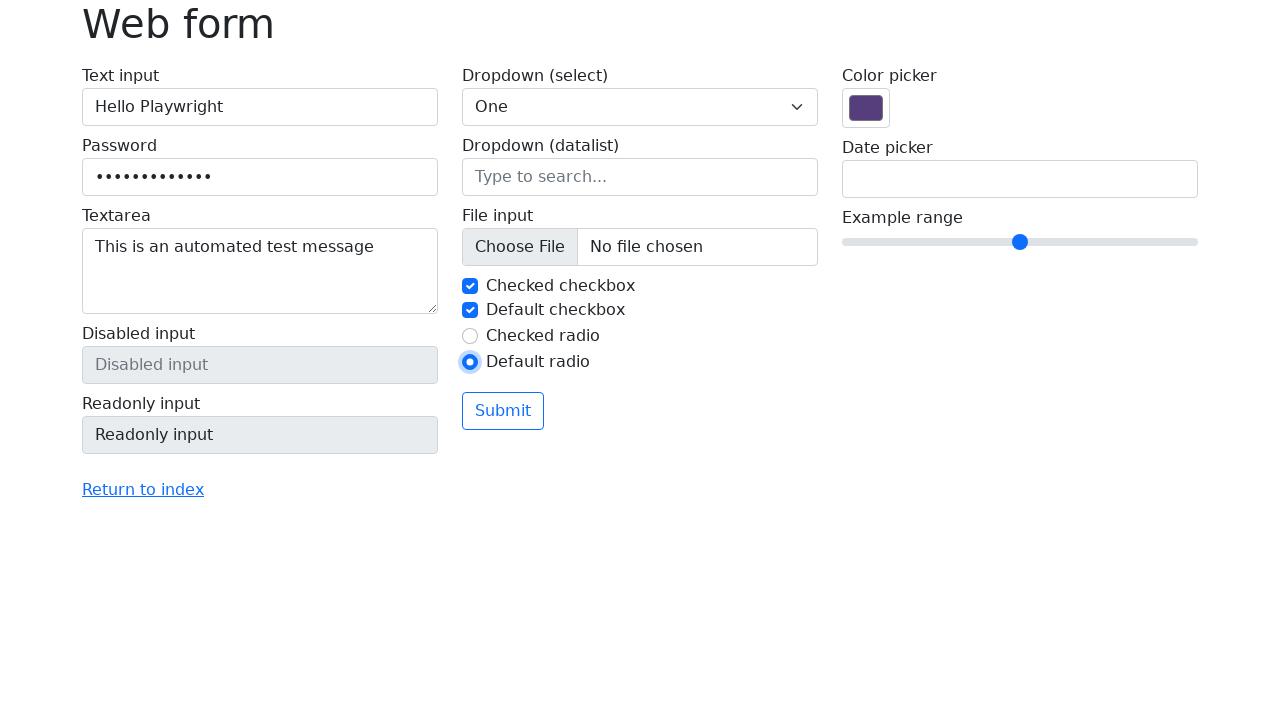

Filled date field with '2024-06-15' on input[name='my-date']
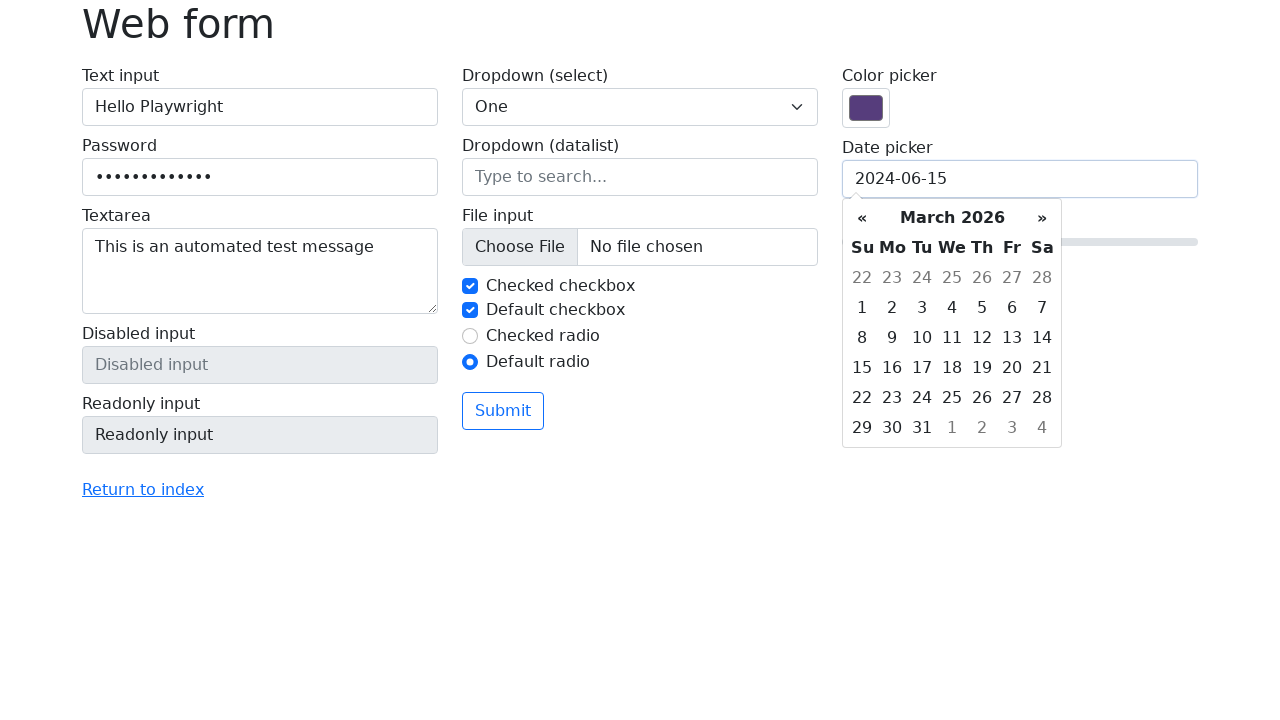

Clicked submit button to submit the form at (503, 411) on button
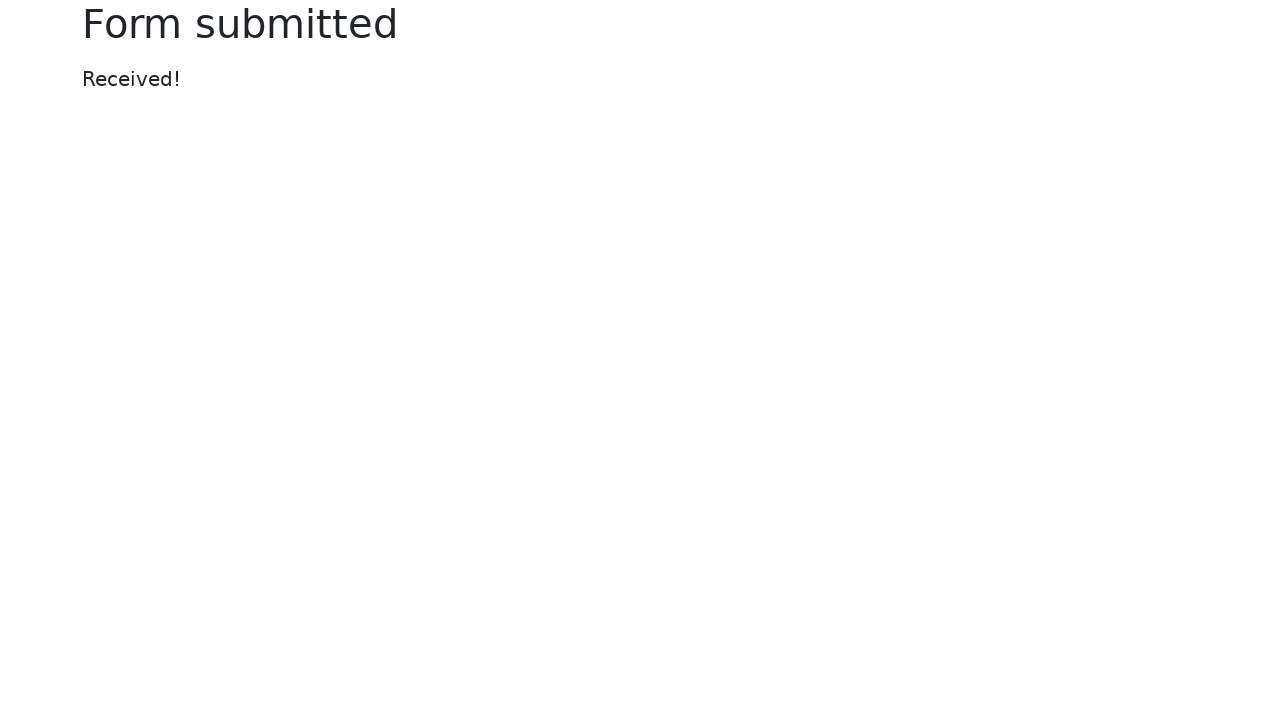

Form submission confirmed with success message
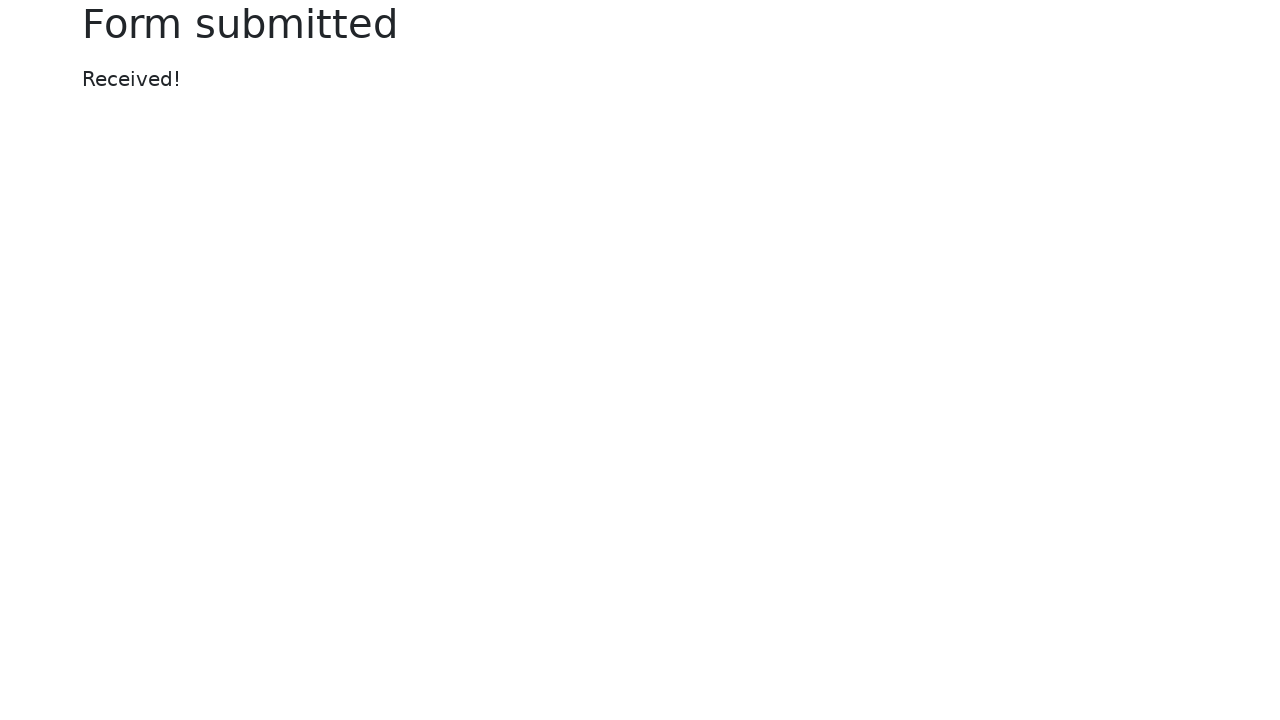

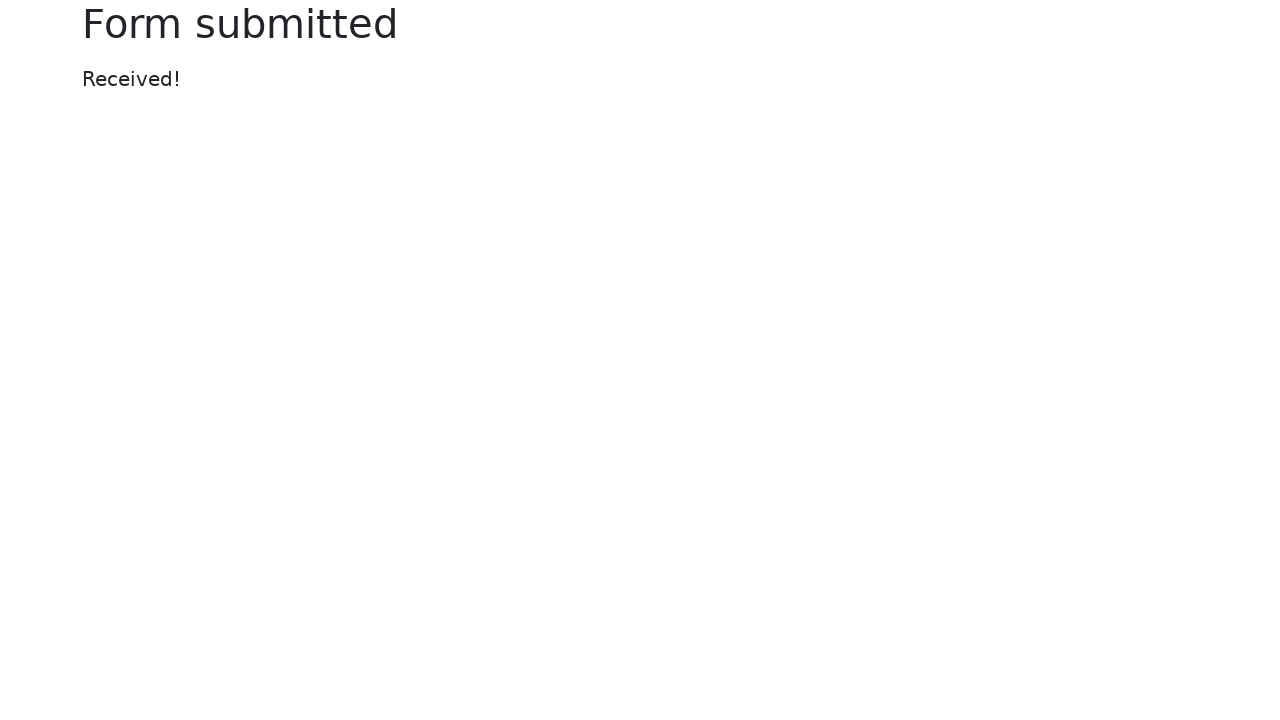